Tests the search functionality on a products offers page by searching for "Rice" and verifying that all displayed results contain the search term

Starting URL: https://rahulshettyacademy.com/seleniumPractise/#/offers

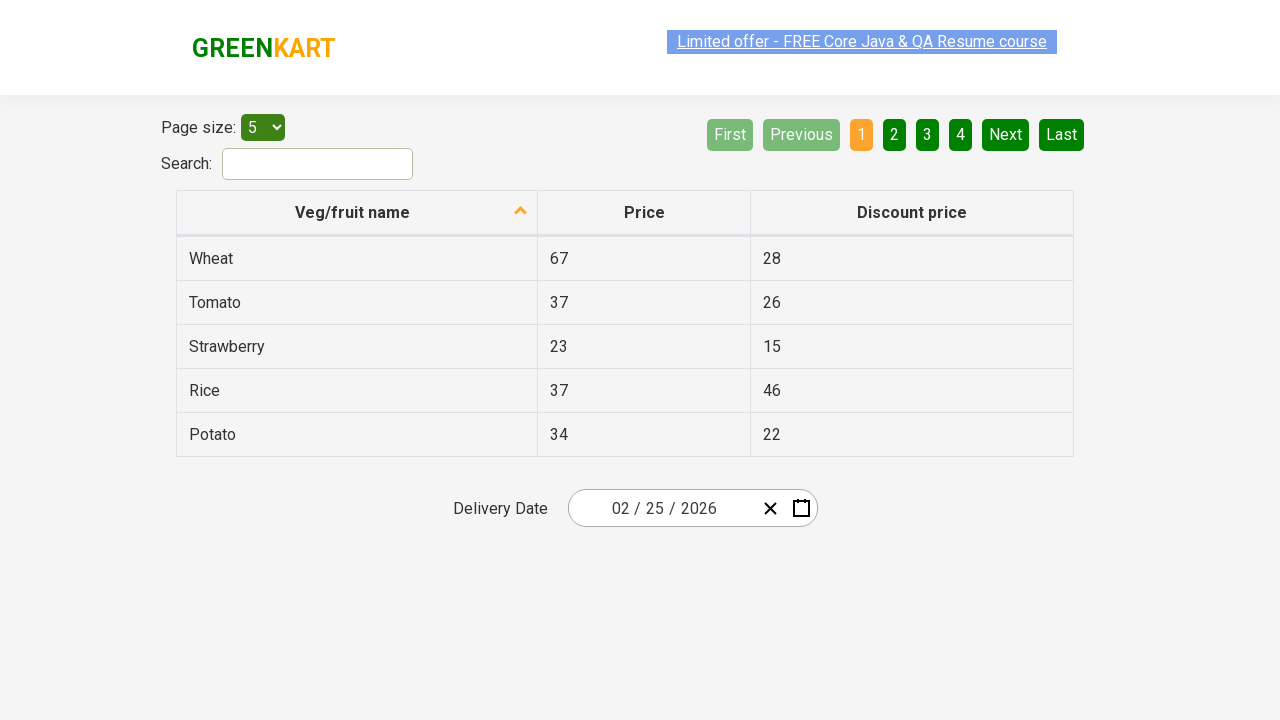

Filled search field with 'Rice' on #search-field
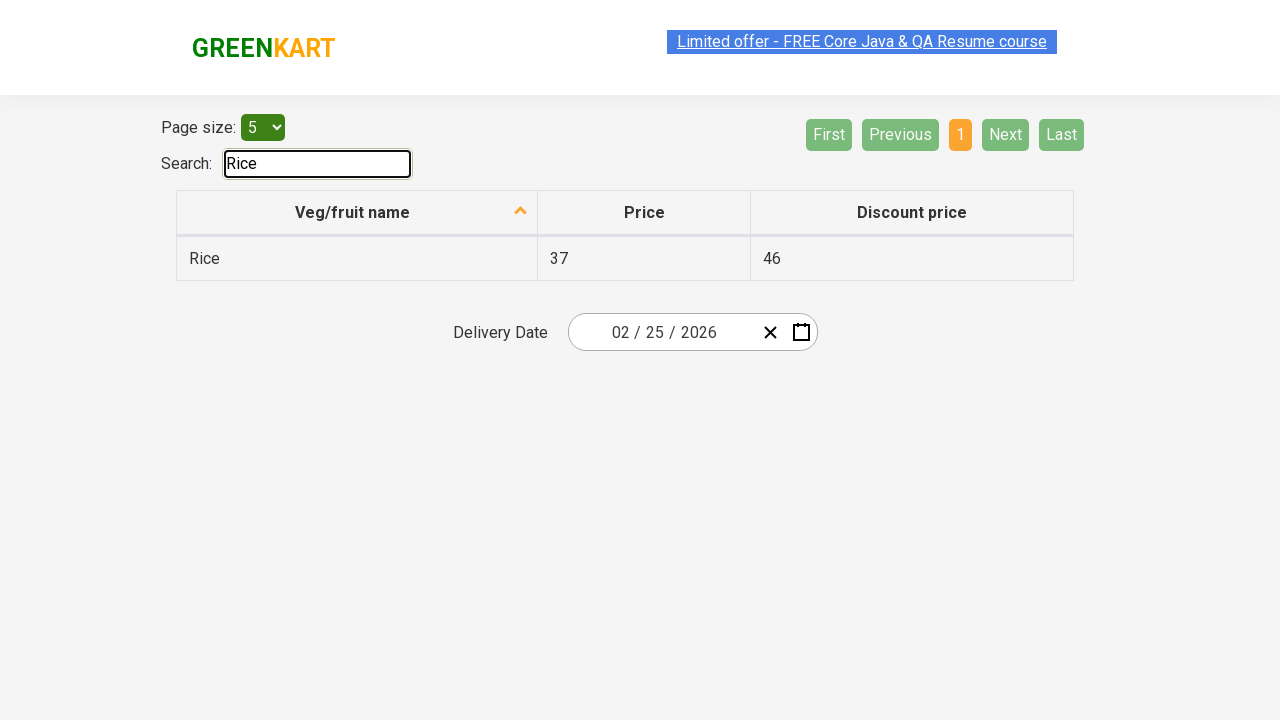

Waited for search results to filter
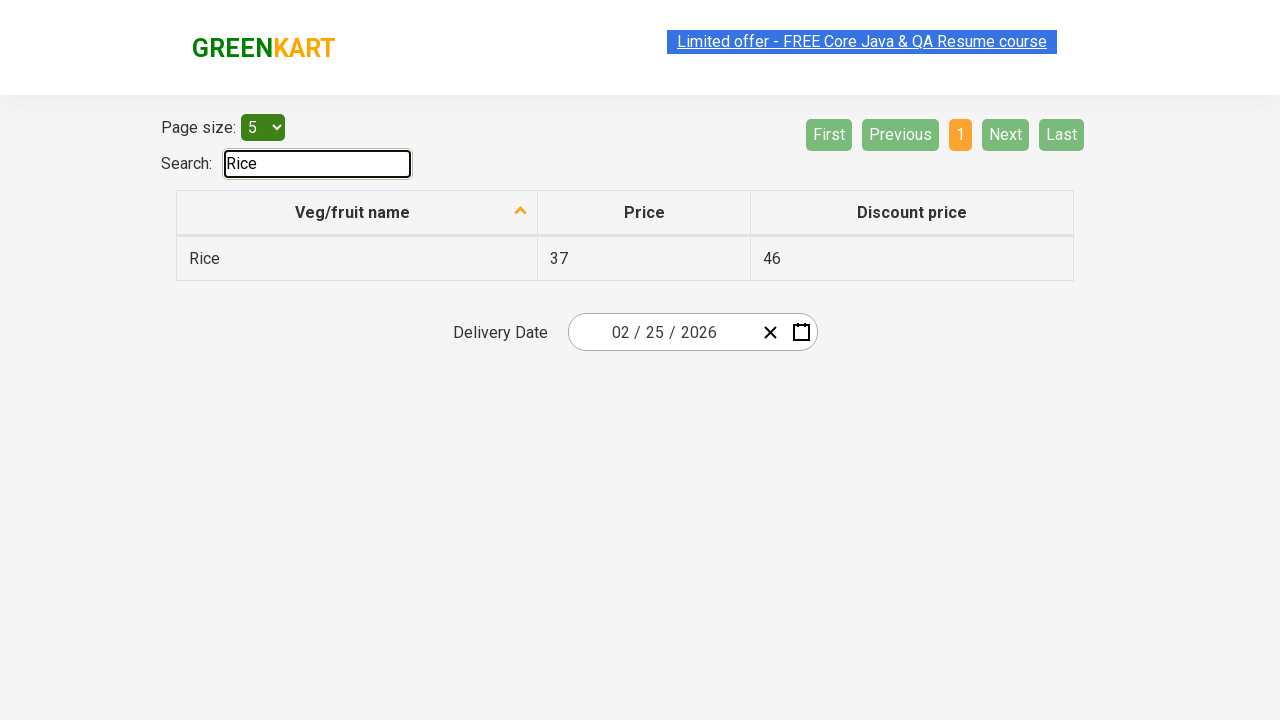

Retrieved all product names from first column
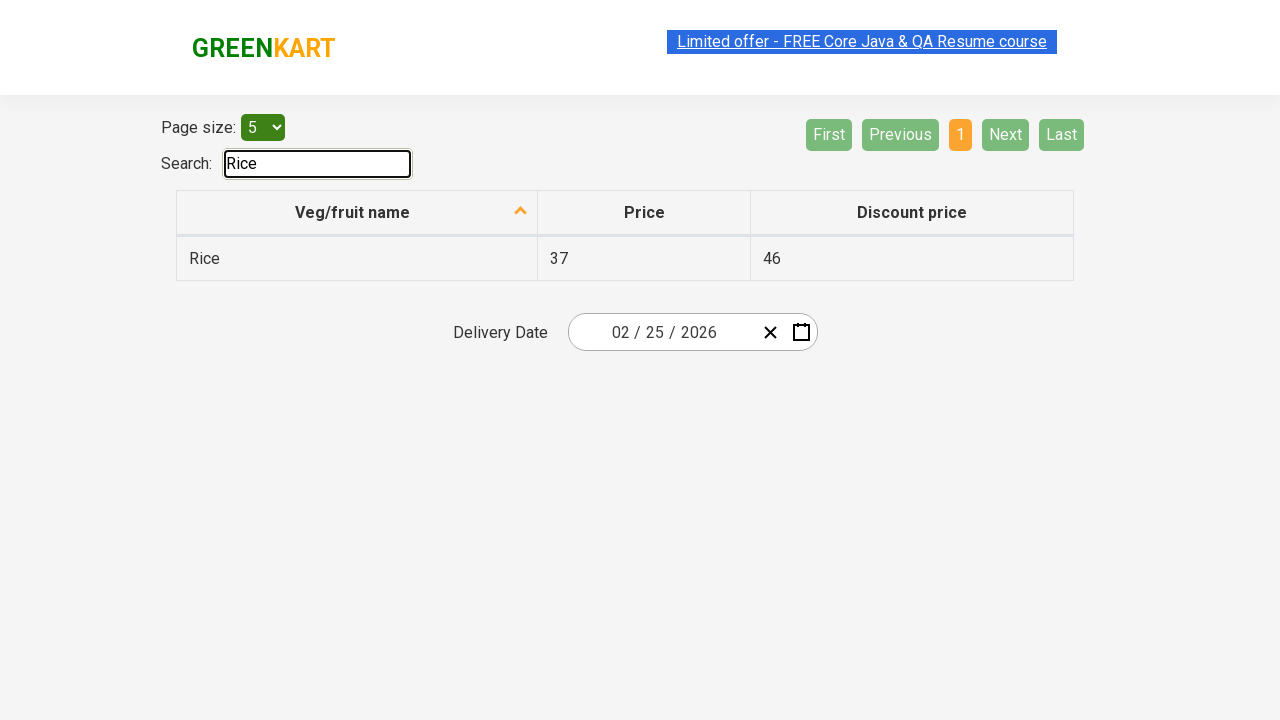

Verified product 'Rice' contains 'Rice'
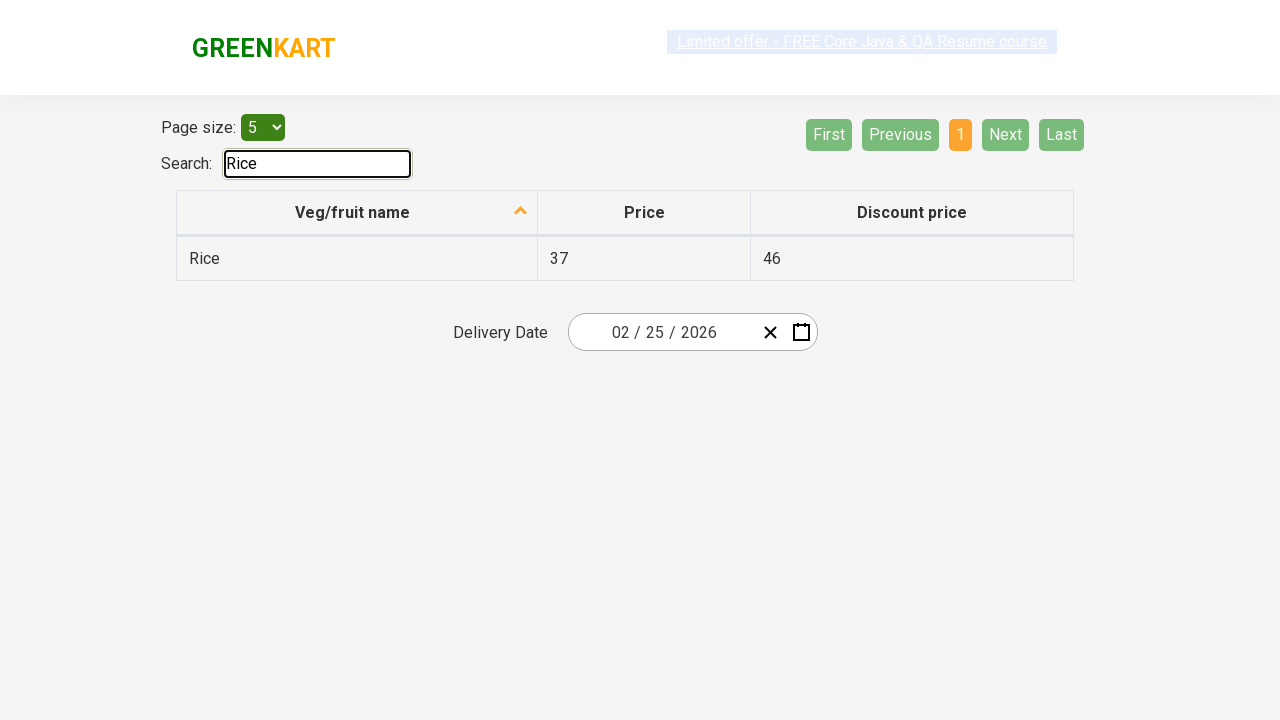

Verified that 1 product(s) were found after search
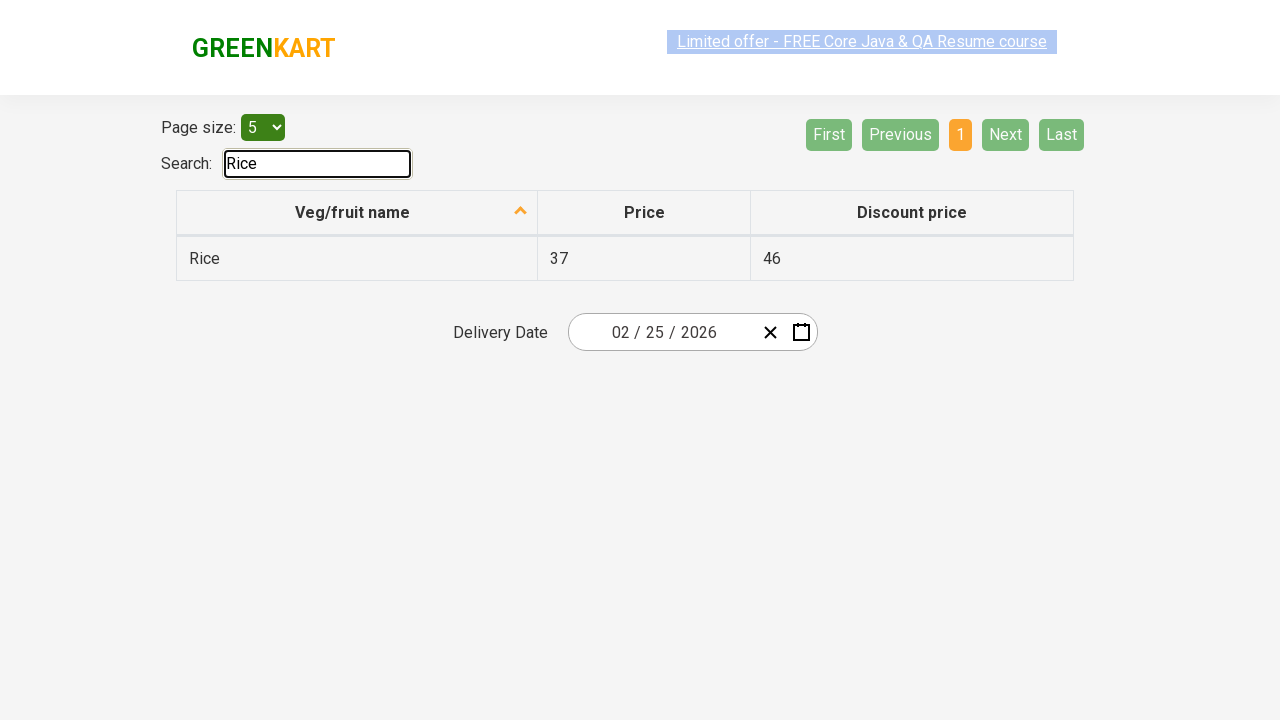

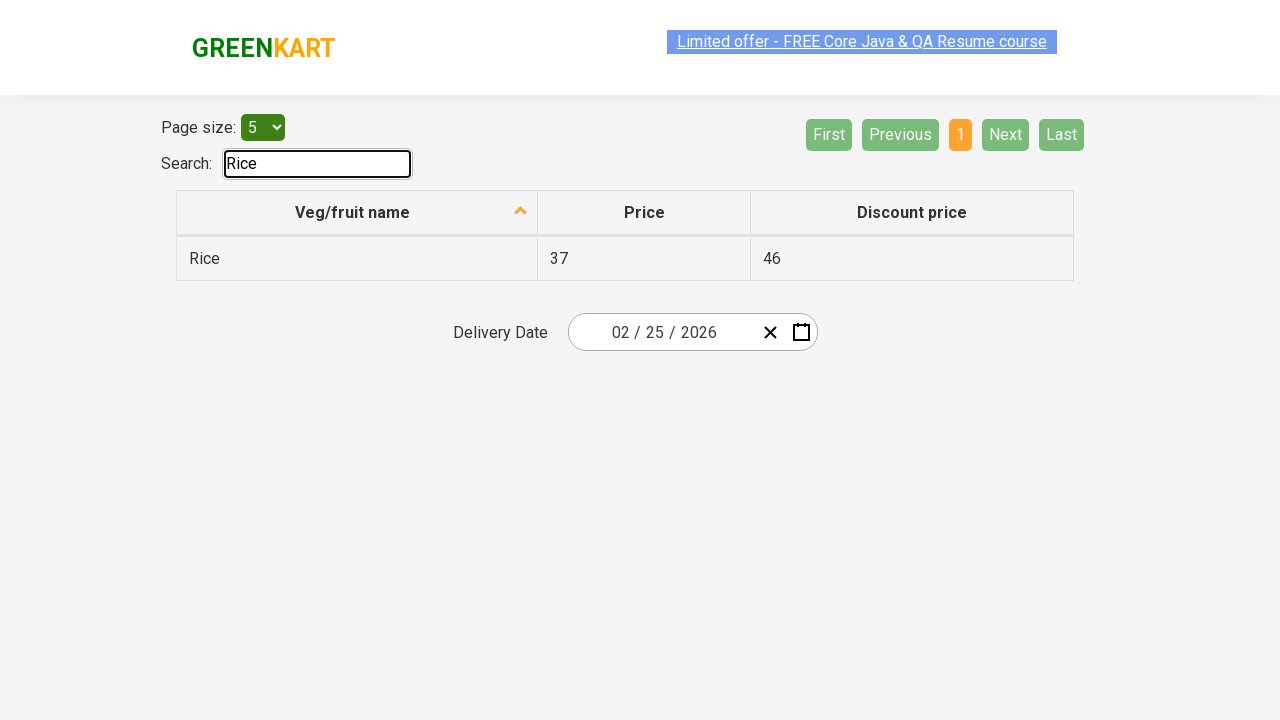